Tests various mouse interactions including click, move-to-element, double-click, and right-click context menu on different elements

Starting URL: https://training-support.net/webelements/mouse-events

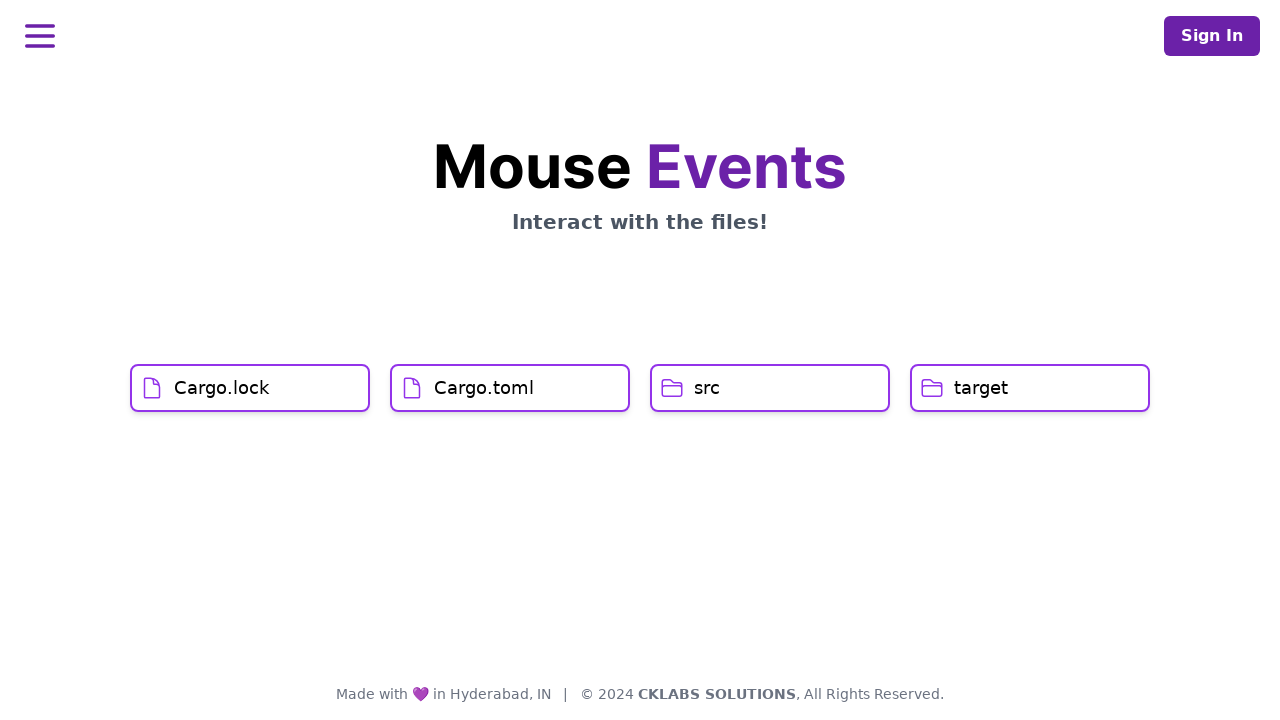

Clicked on Cargo.lock element at (222, 388) on xpath=//h1[text() = 'Cargo.lock']
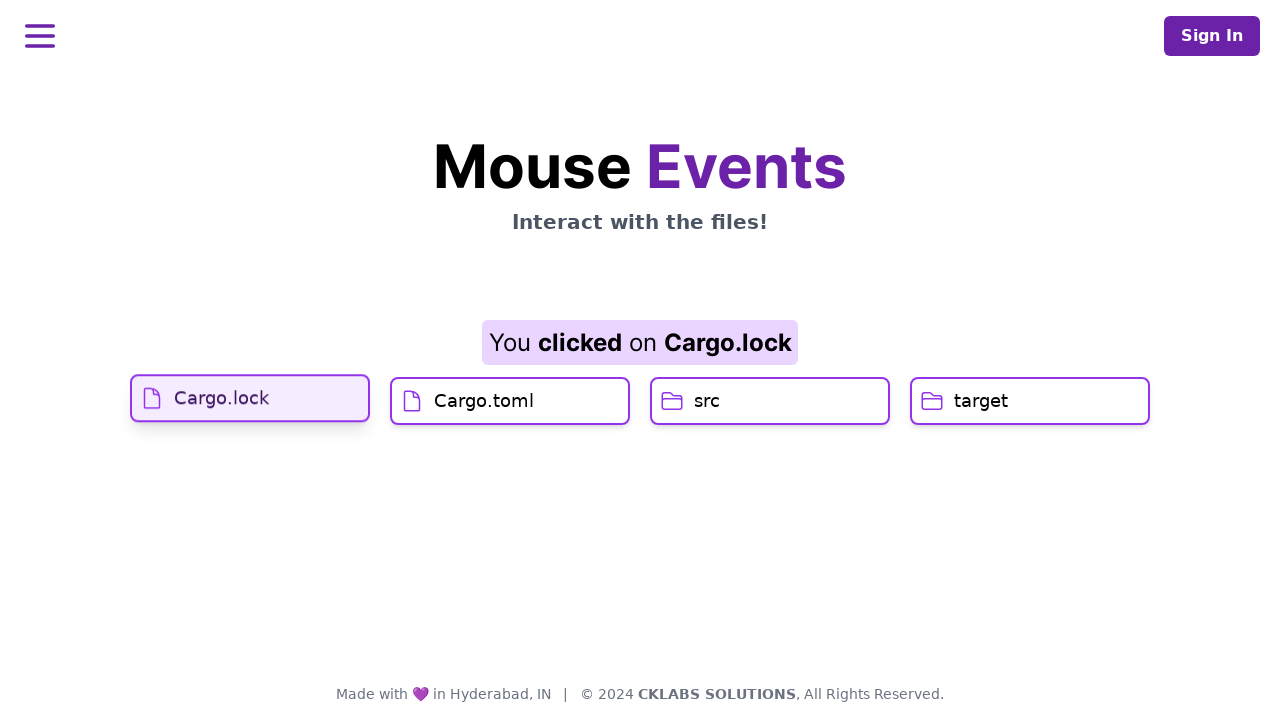

Hovered over Cargo.toml element at (484, 420) on xpath=//h1[text() = 'Cargo.toml']
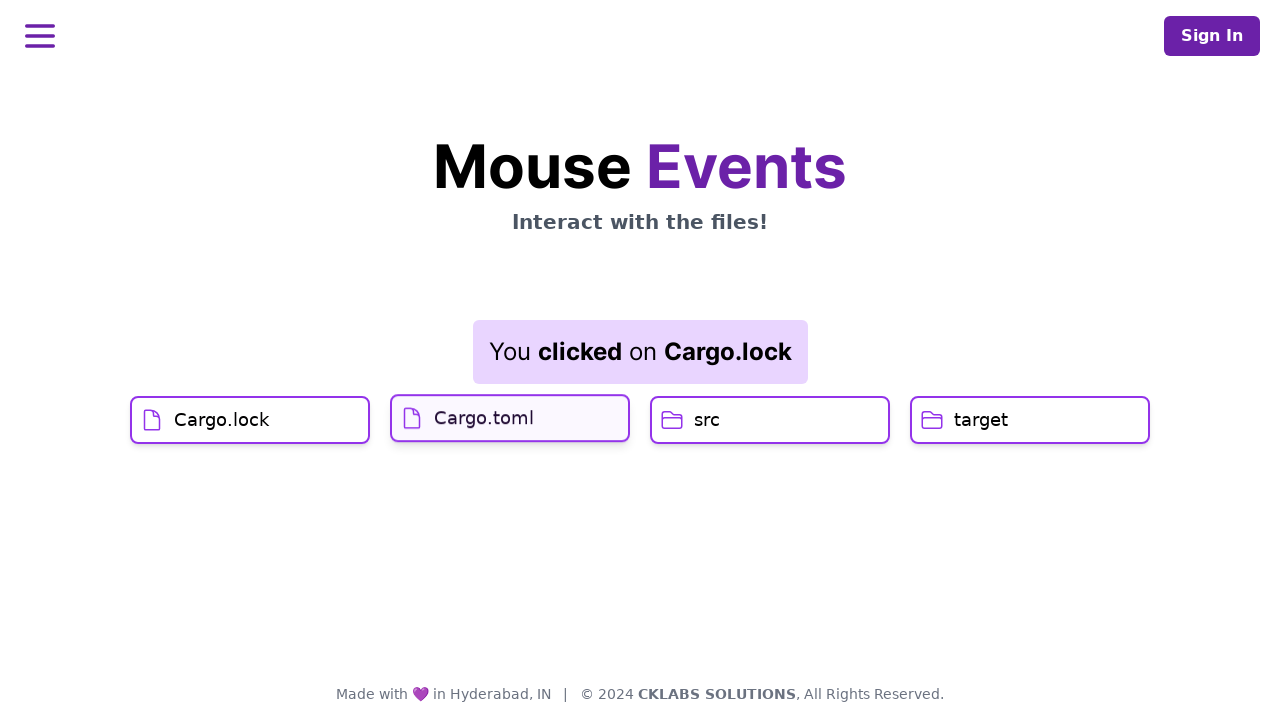

Clicked on Cargo.toml element at (484, 416) on xpath=//h1[text() = 'Cargo.toml']
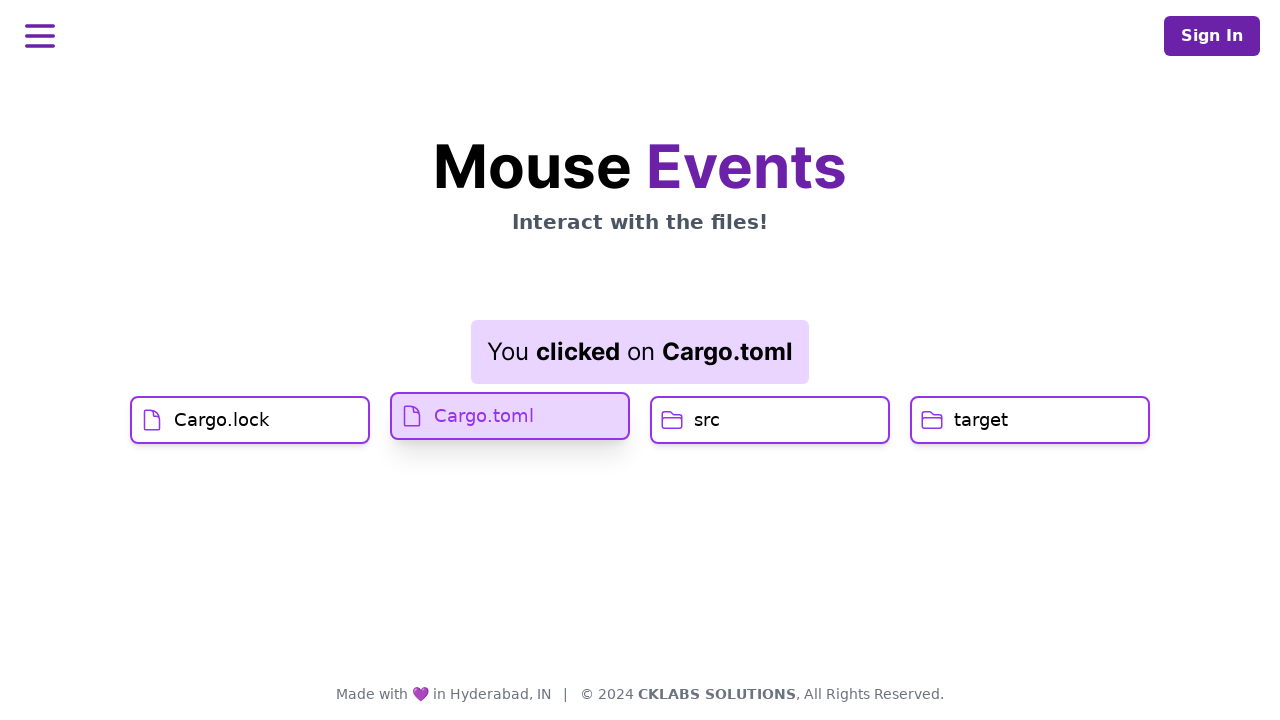

Double-clicked on src element at (707, 420) on xpath=//h1[text() = 'src']
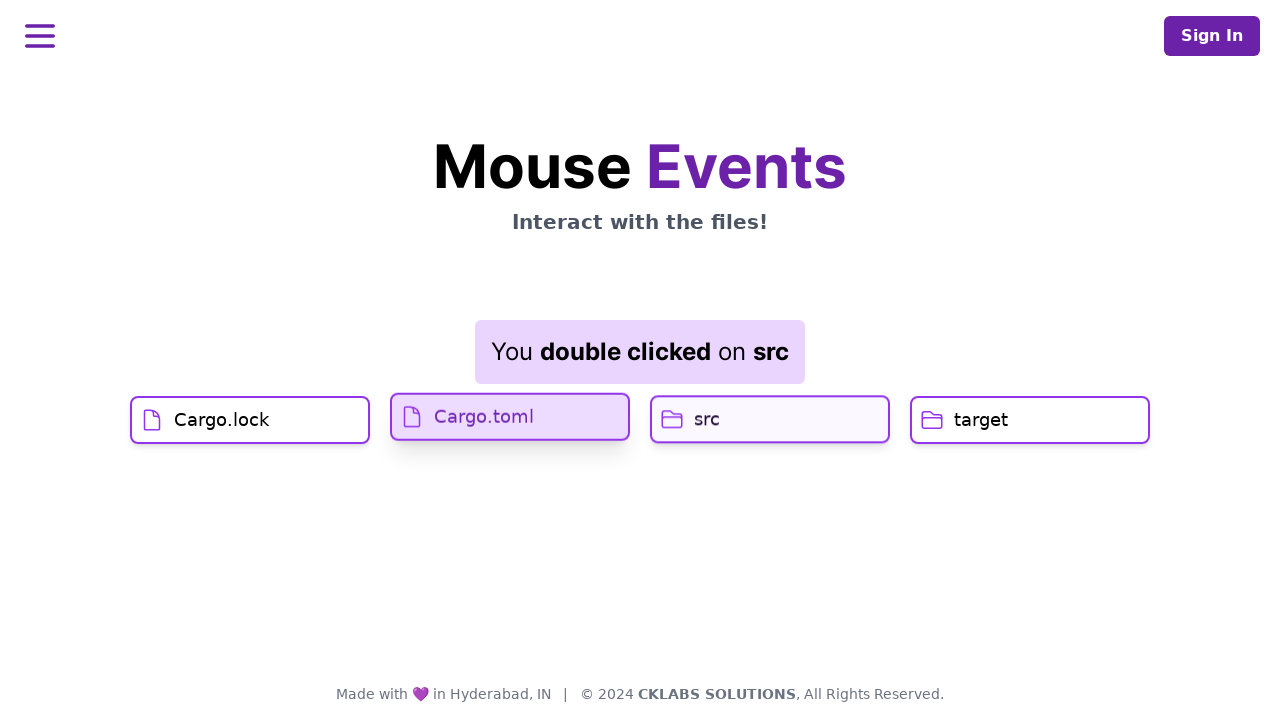

Right-clicked on target element to open context menu at (981, 420) on //h1[text() = 'target']
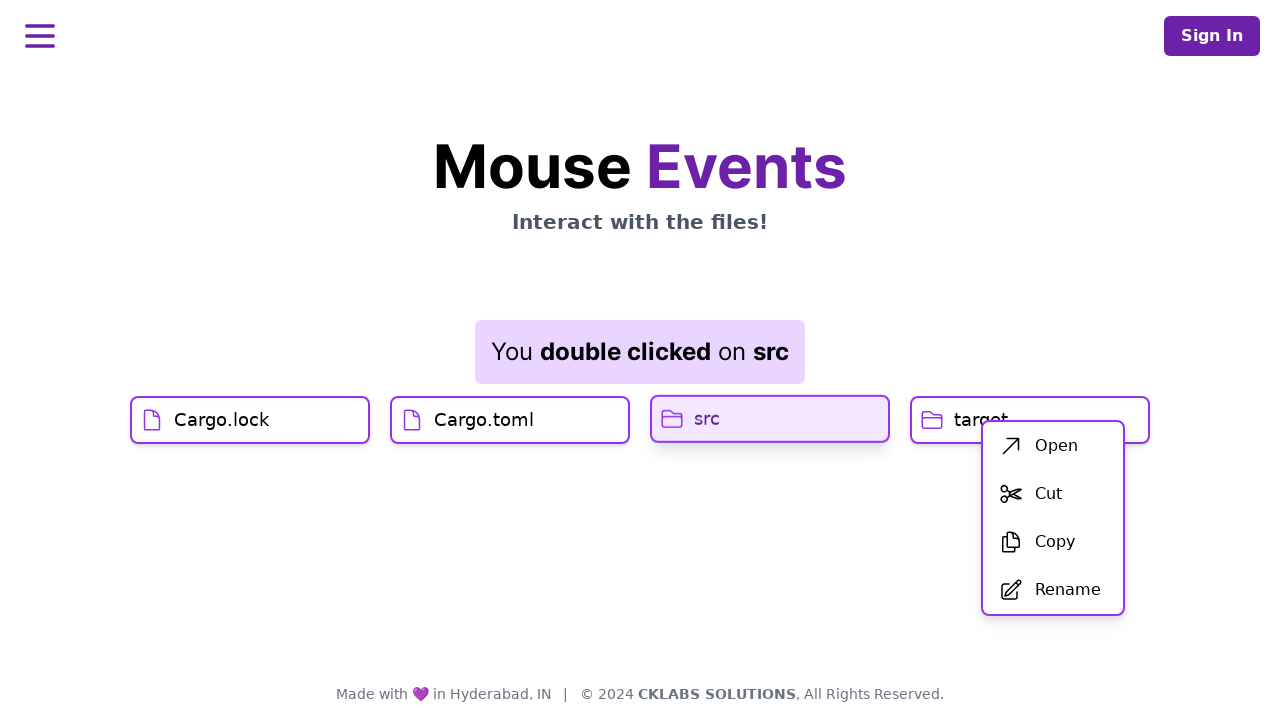

Clicked Open option from context menu at (1056, 446) on xpath=//*[text()= 'Open']
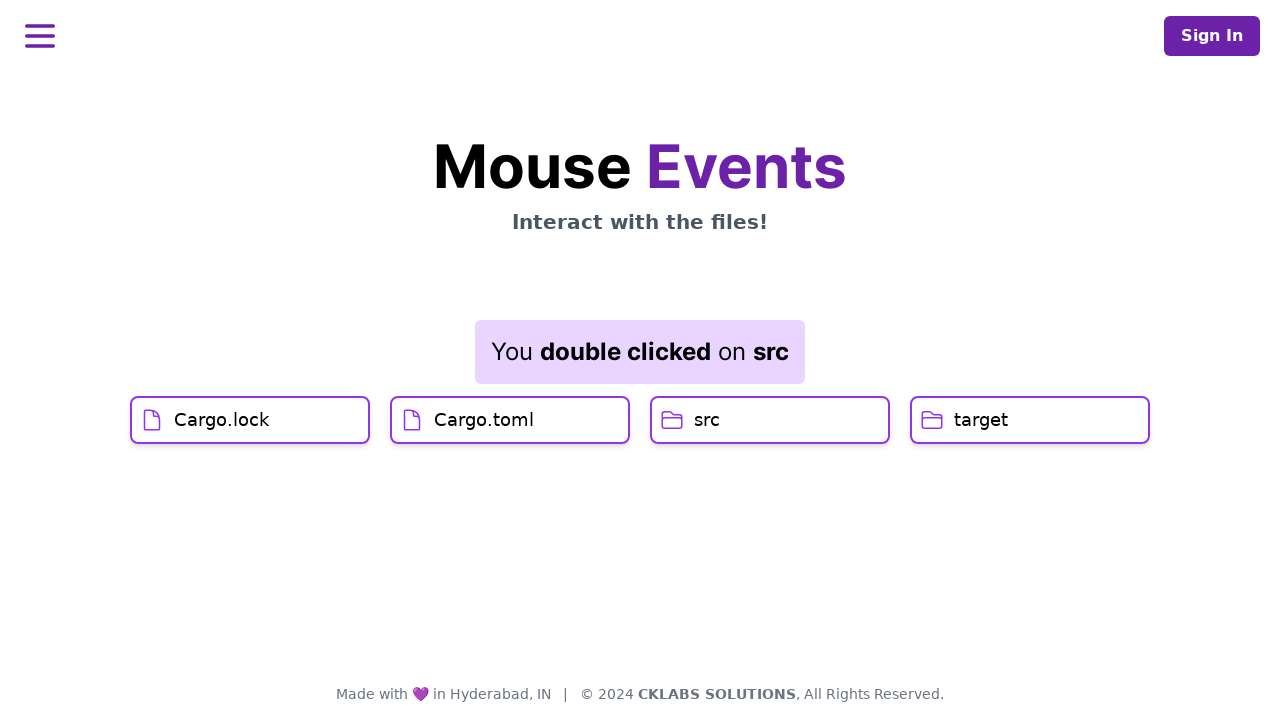

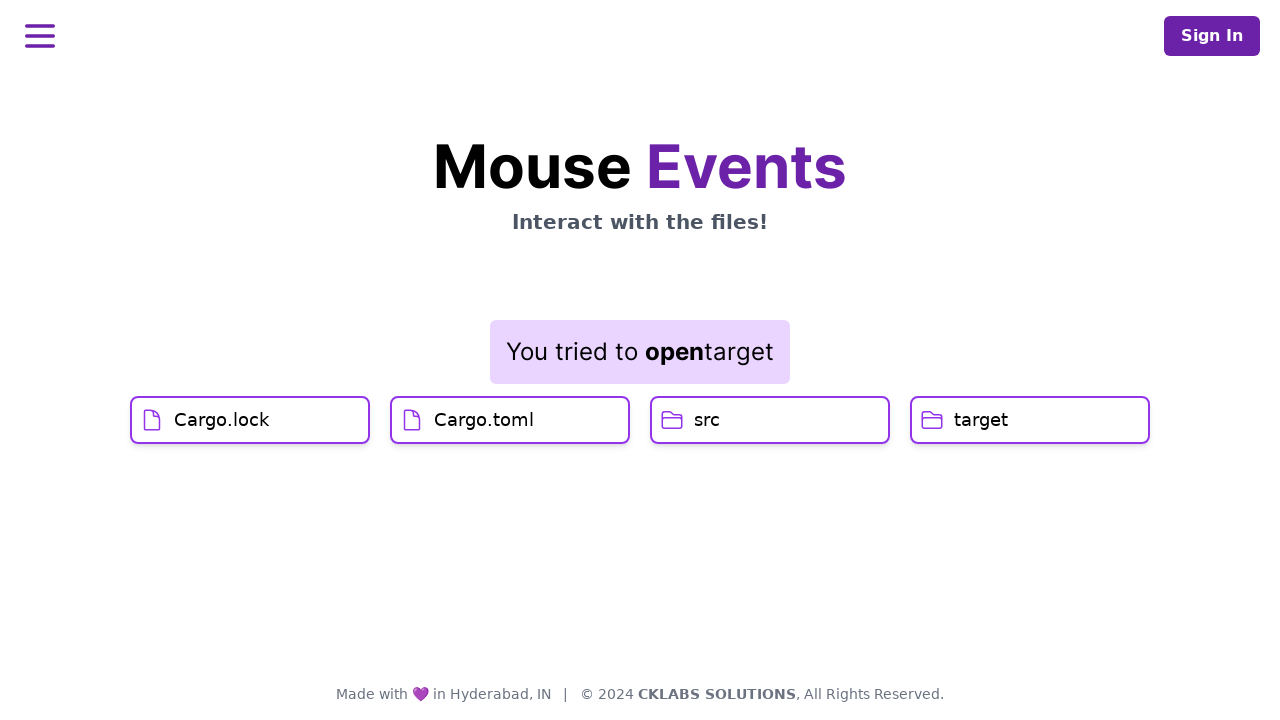